Navigates to VWO application and verifies the page title and URL redirect to the login page

Starting URL: https://app.vwo.com

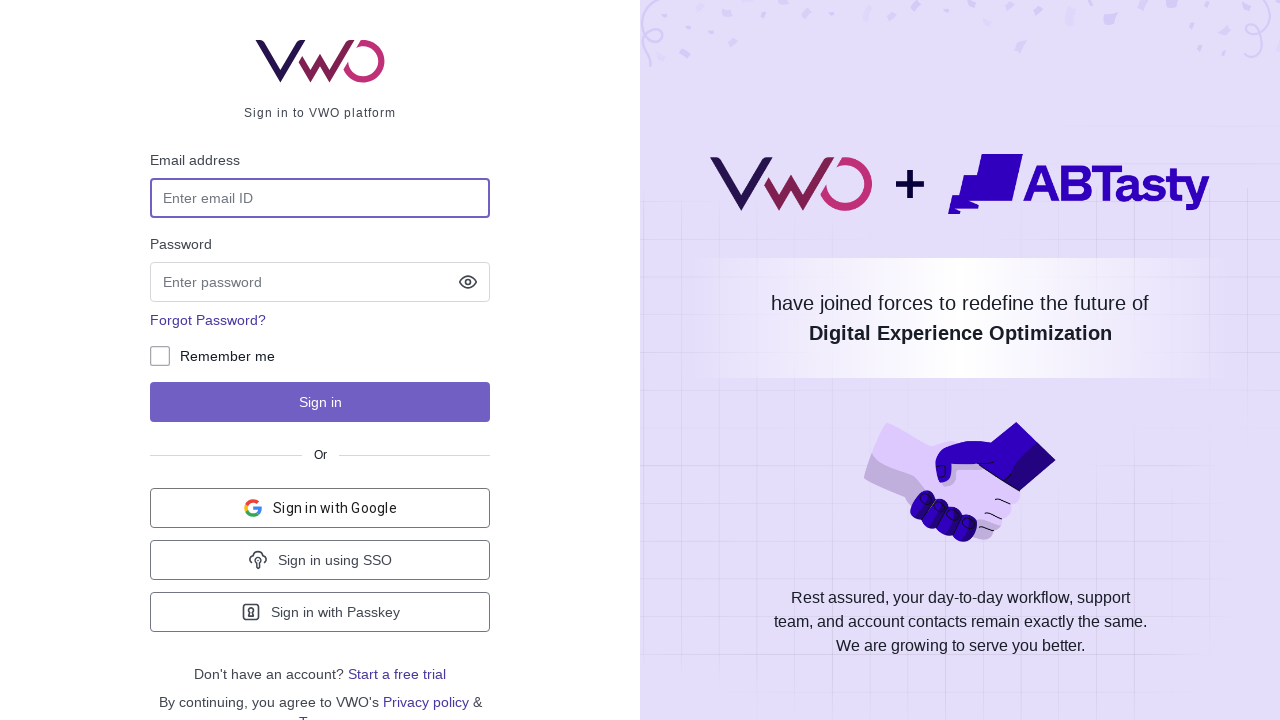

Navigated to VWO application at https://app.vwo.com
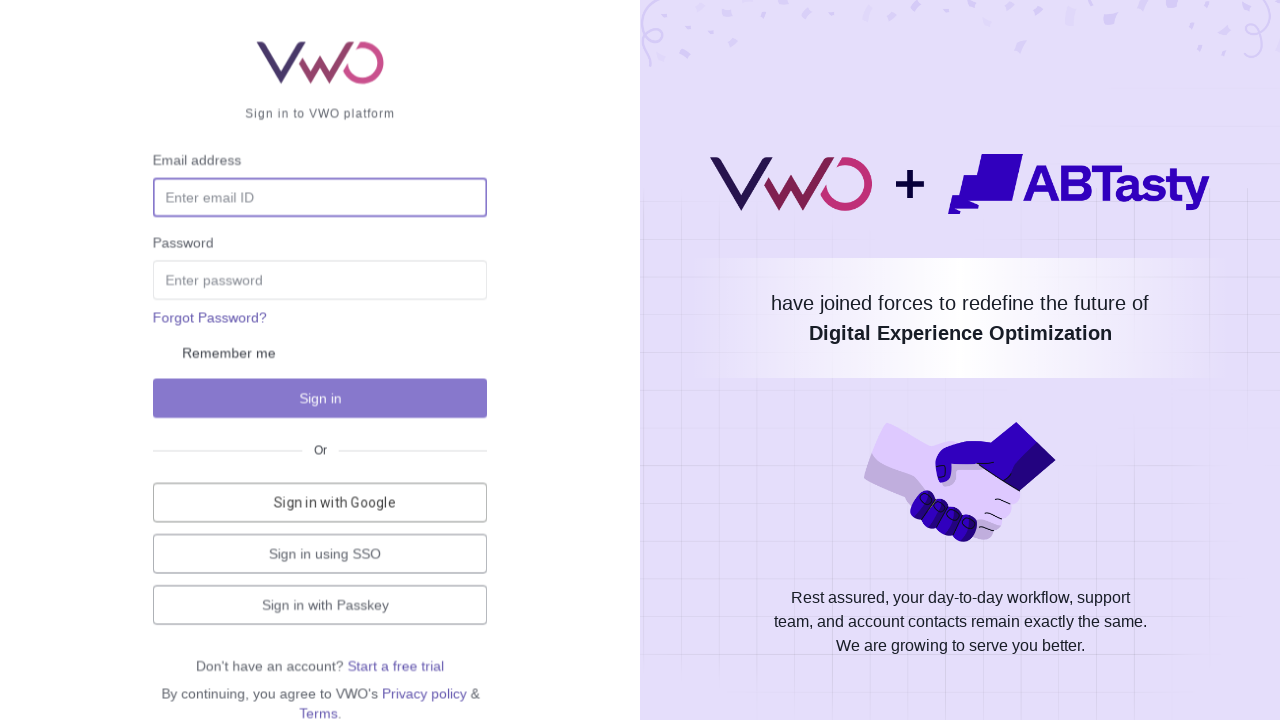

Page loaded with networkidle state
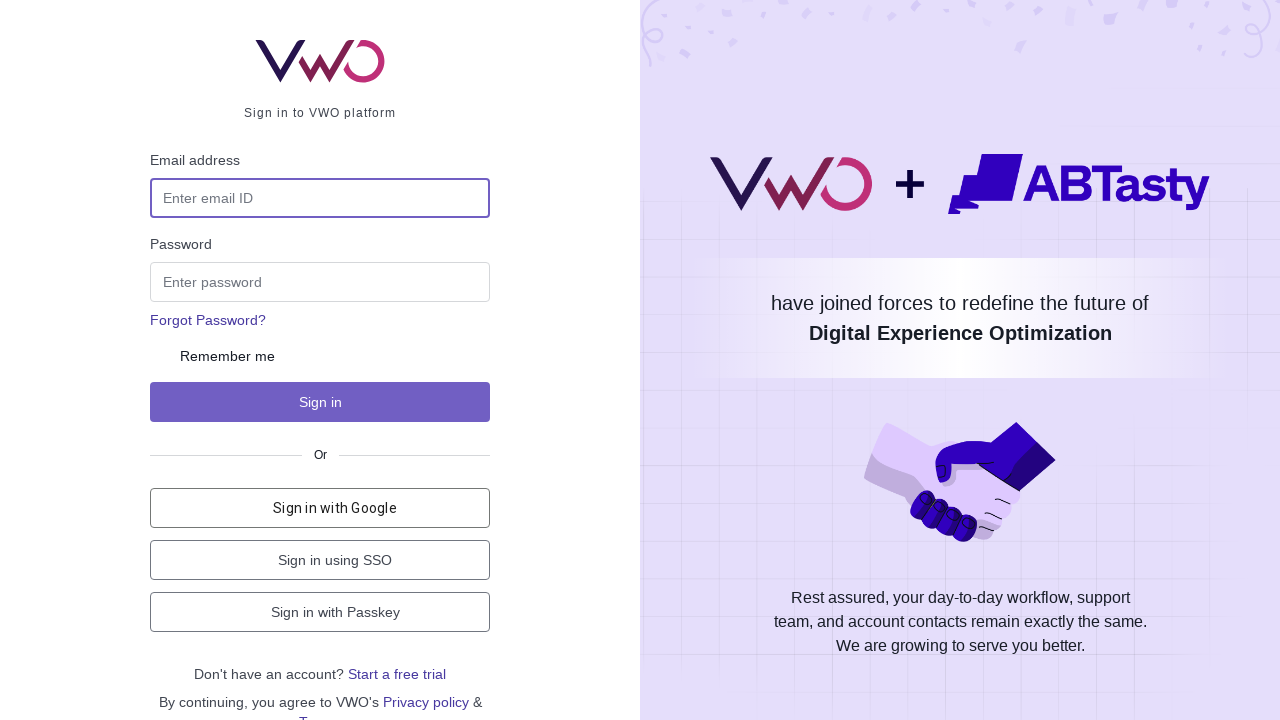

Verified page title is 'Login - VWO'
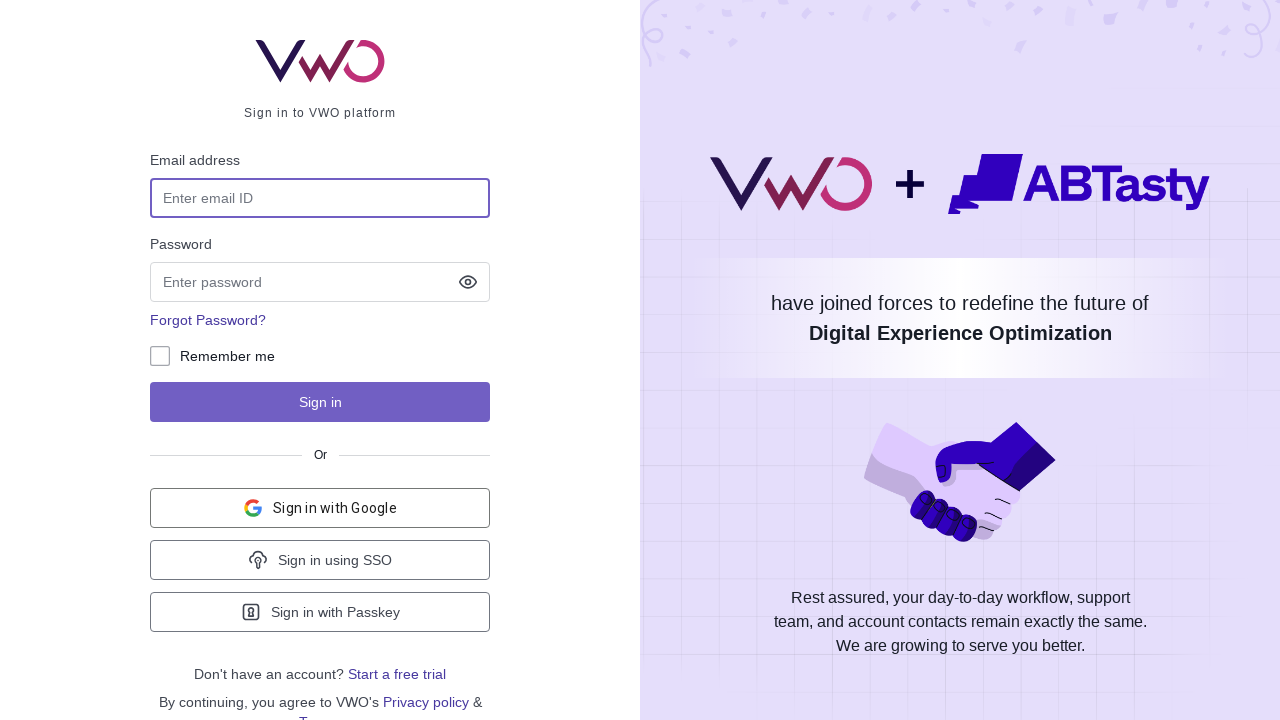

Verified page URL redirected to https://app.vwo.com/#/login
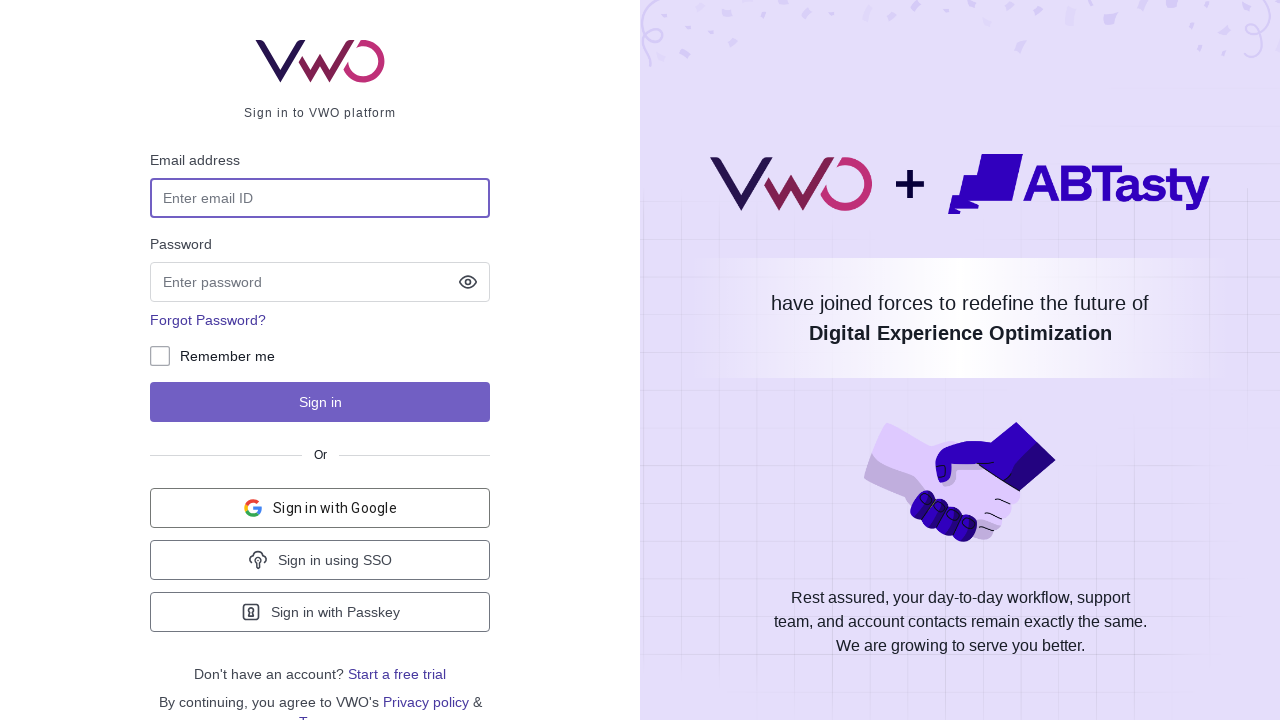

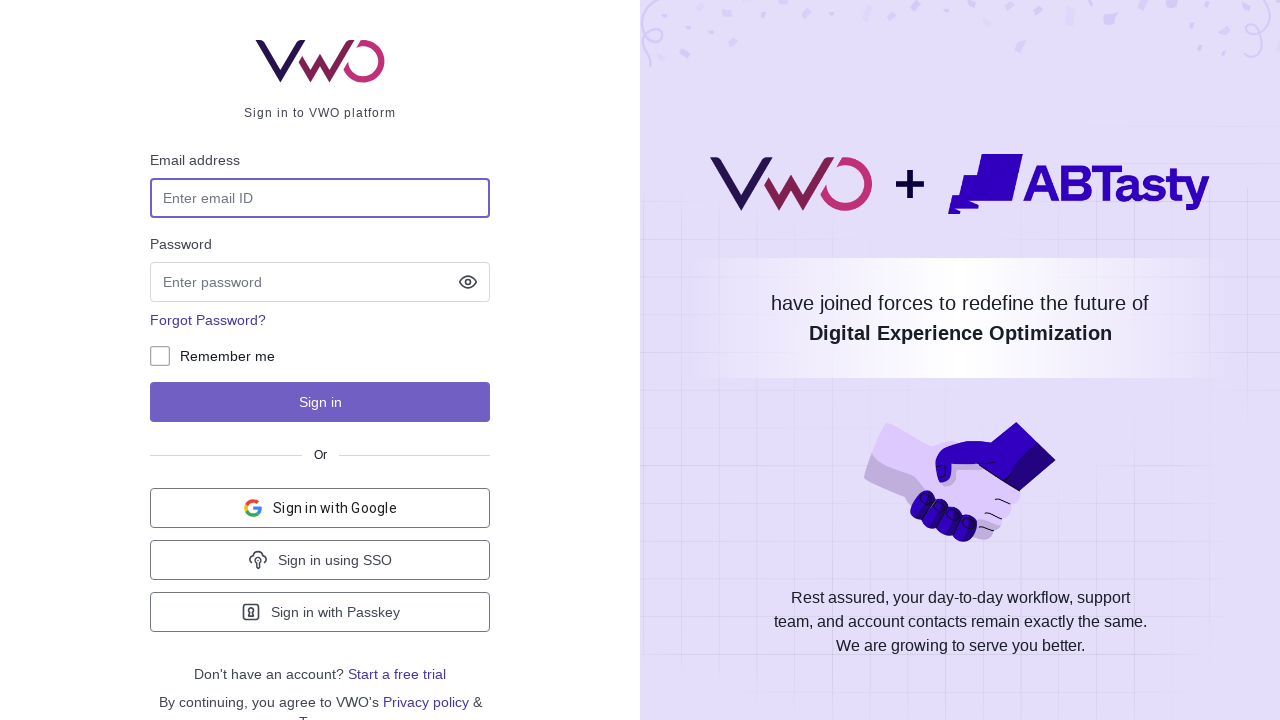